Locates and clicks on a specific link element on the Selenium downloads page

Starting URL: https://www.selenium.dev/downloads/

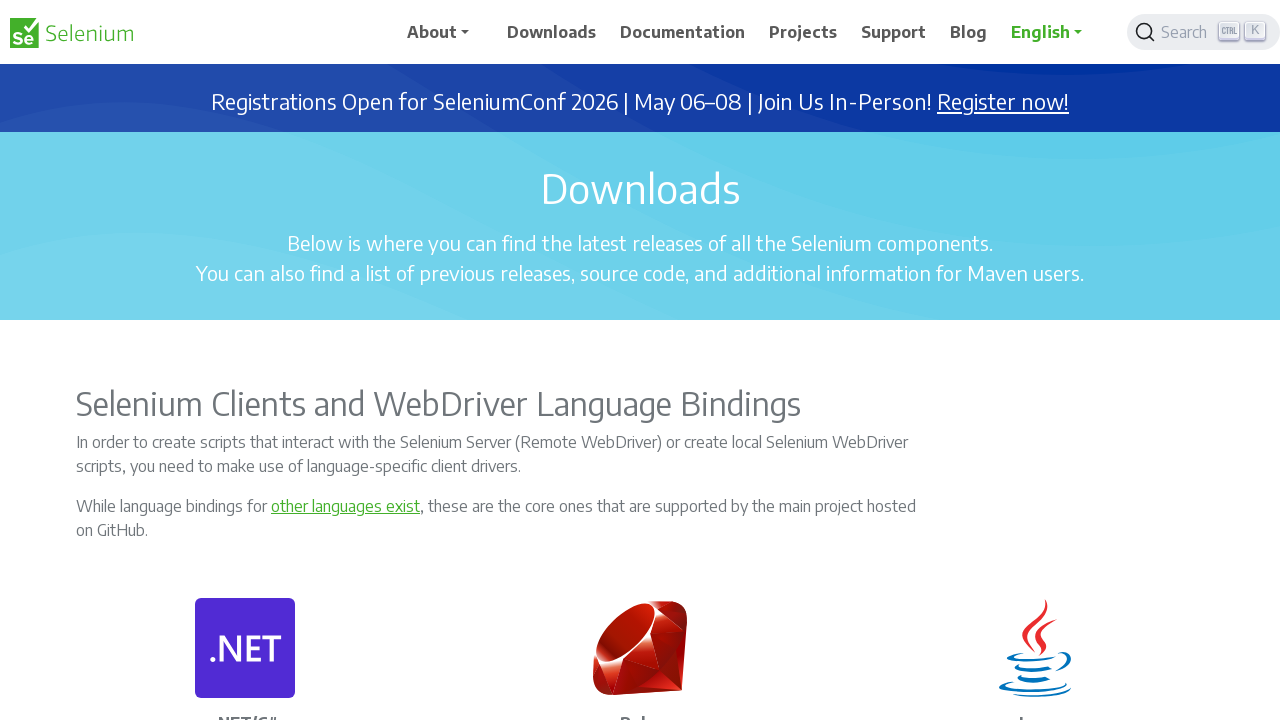

Clicked on the specific link element on Selenium downloads page at (460, 360) on xpath=/html/body/div/main/div[9]/div/div/p[1]/a
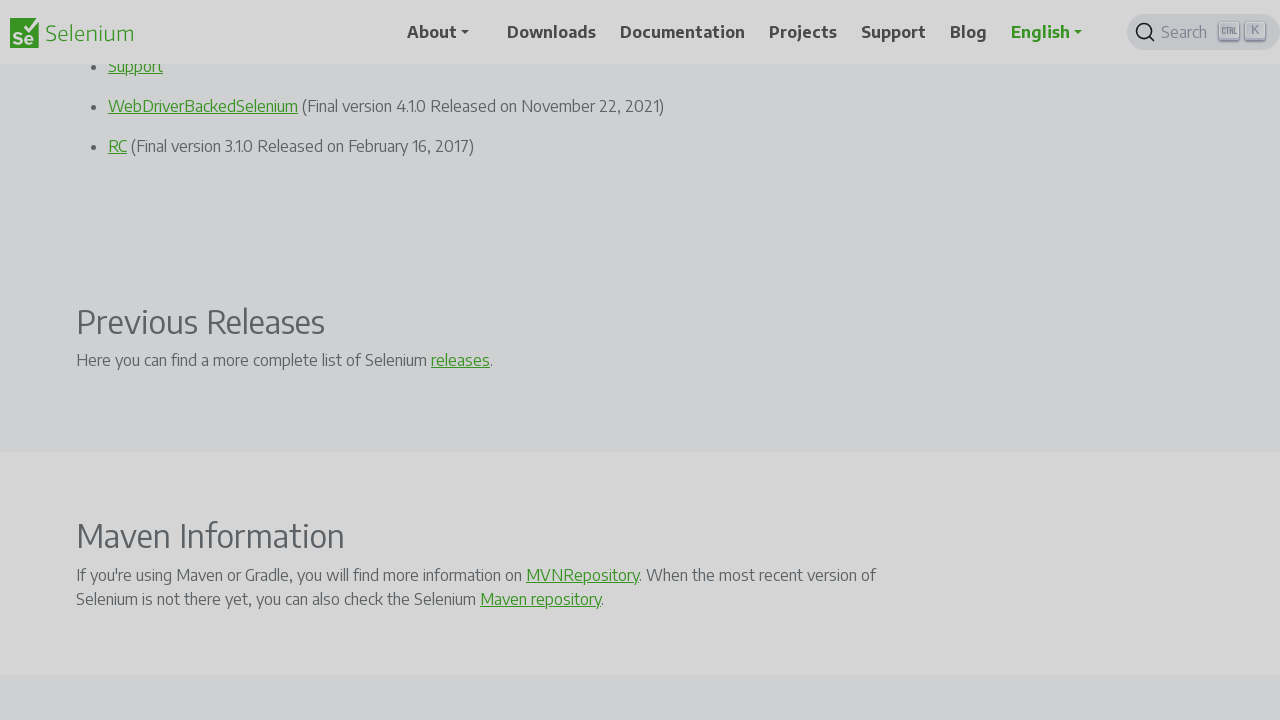

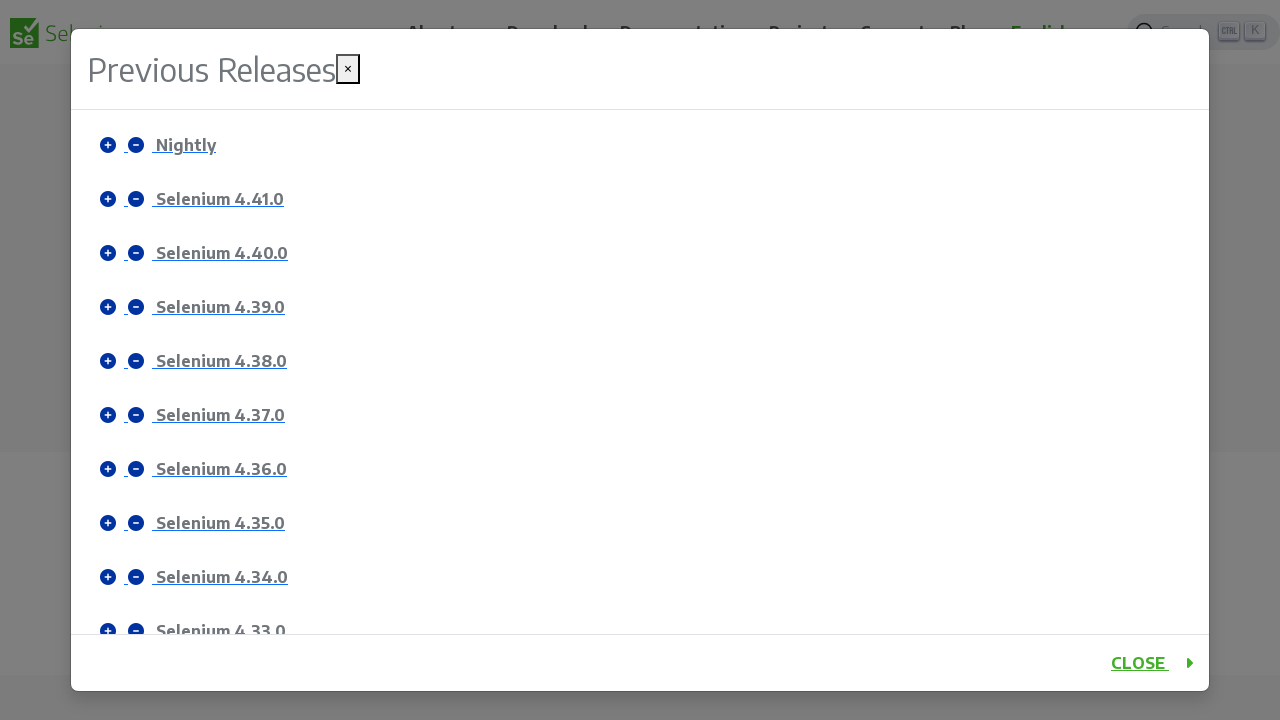